Tests mouse hover actions that trigger text display and clearing in input fields

Starting URL: http://sahitest.com/demo/mouseover.htm

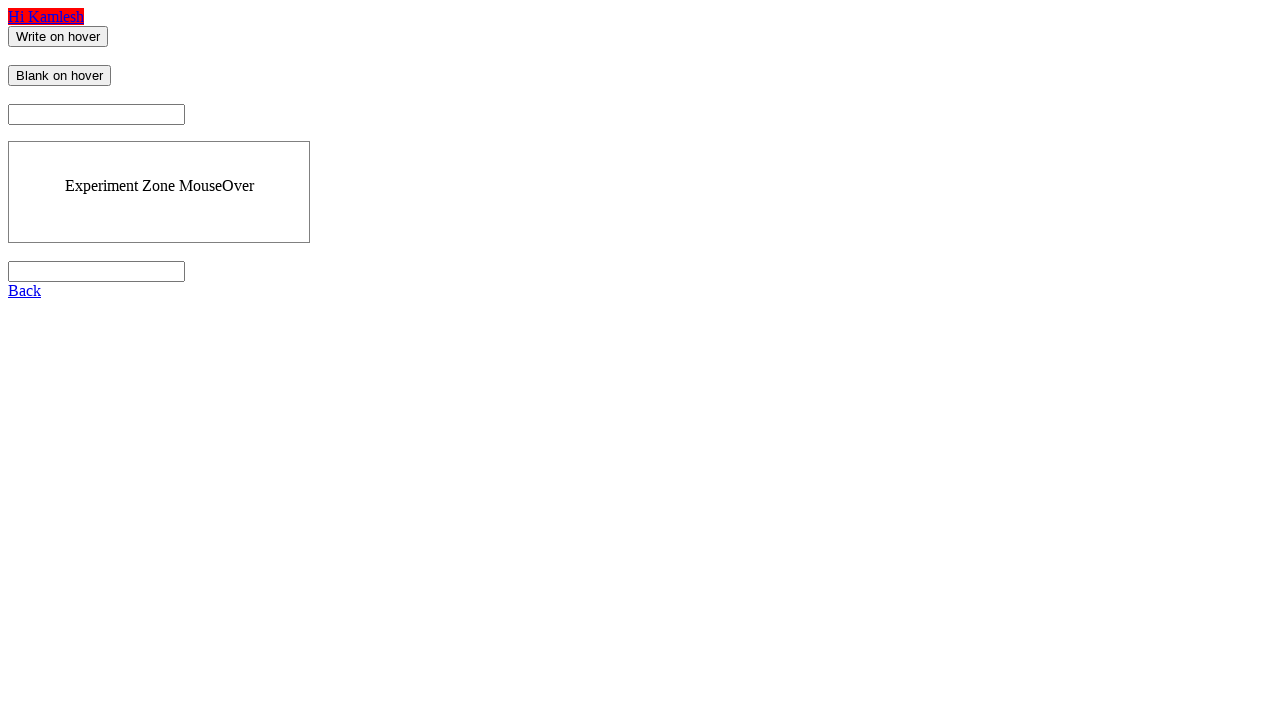

Located 'Write on hover' element
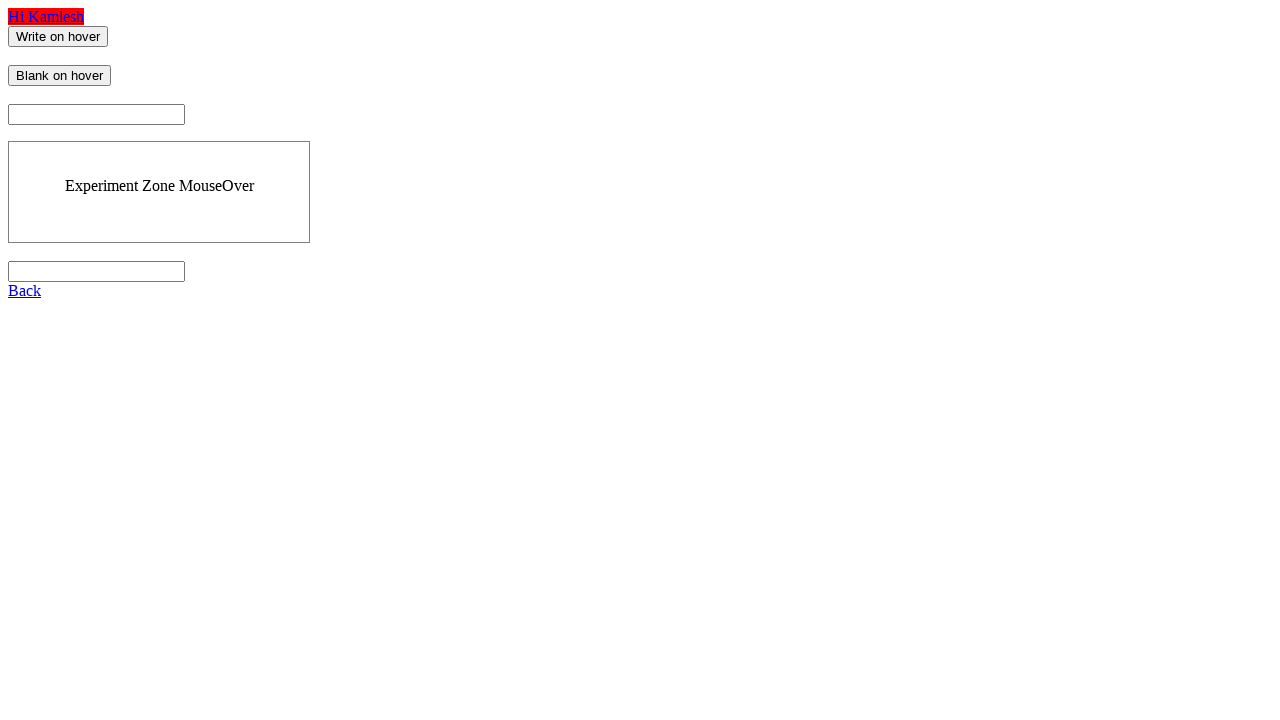

Located 'Blank on hover' element
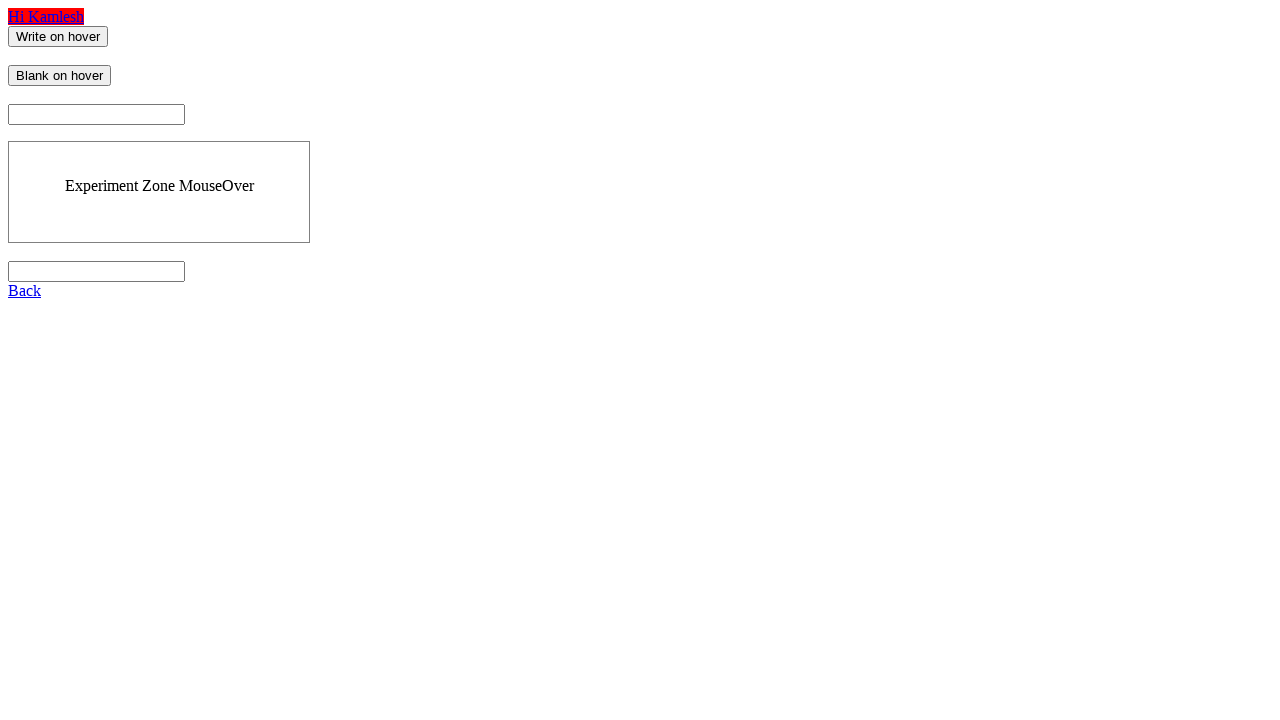

Located result field input
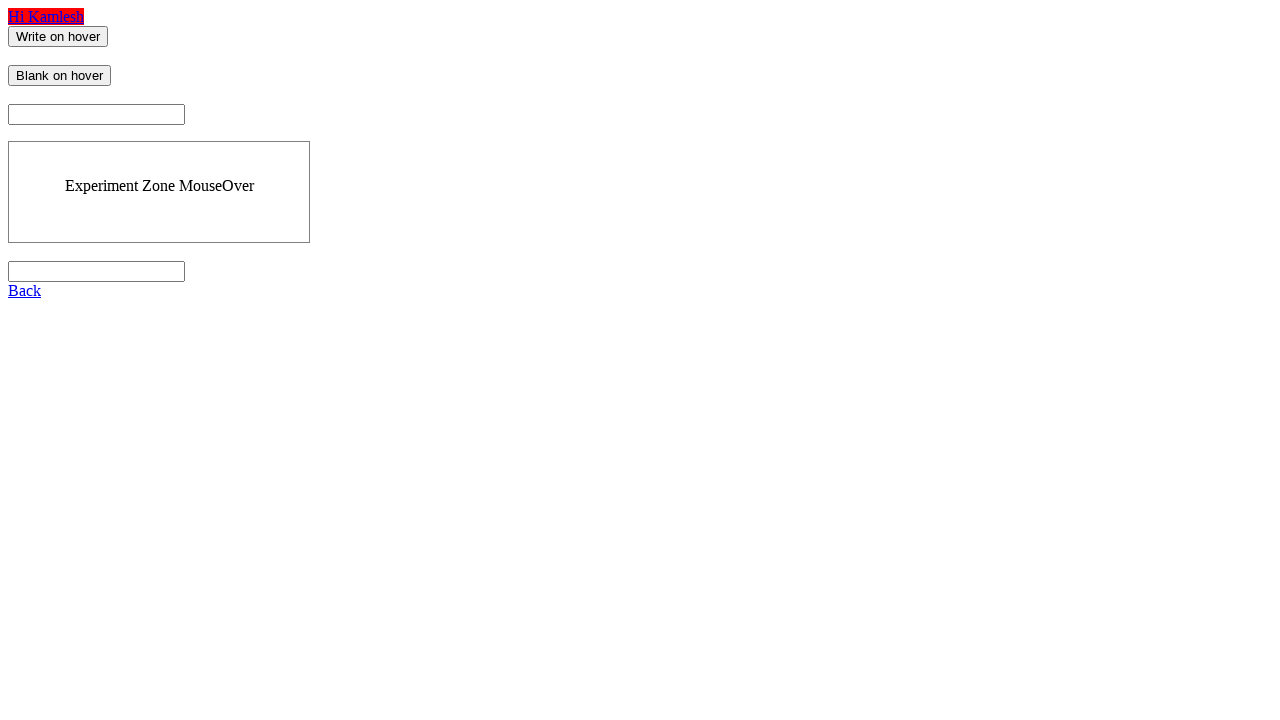

Hovered over 'Write on hover' element to display text at (58, 36) on xpath=//input[@value="Write on hover"]
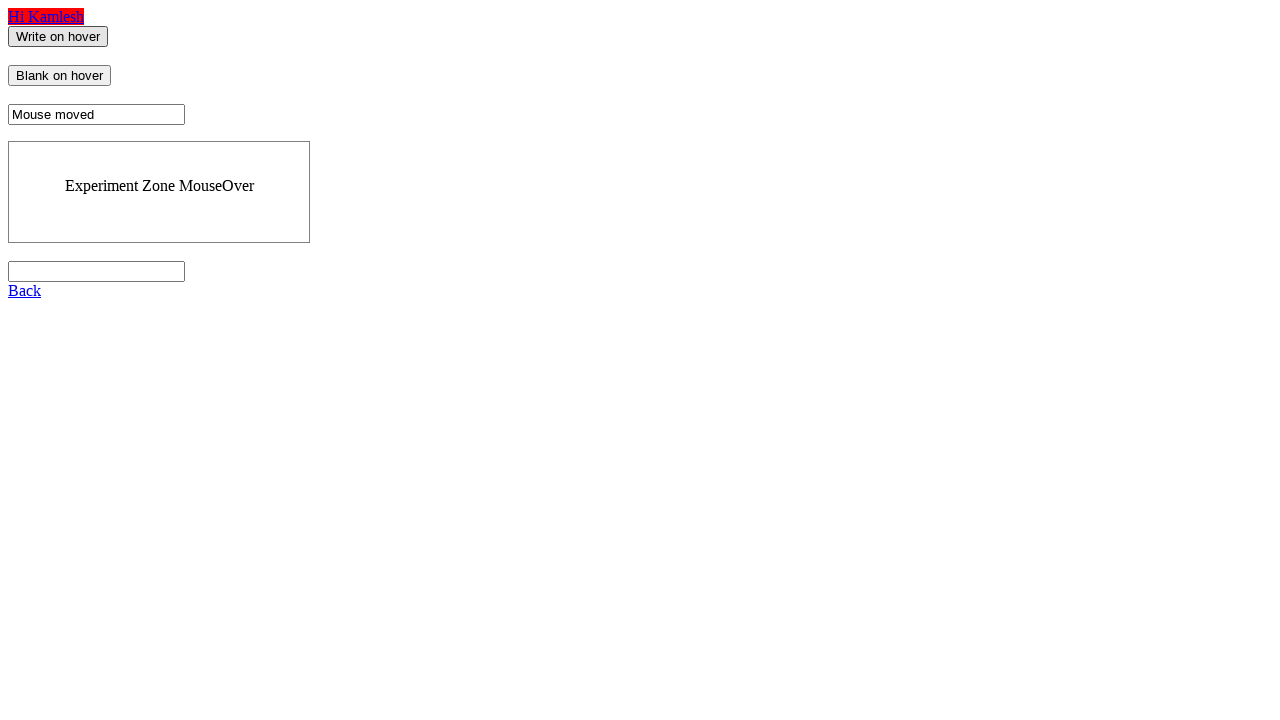

Hovered over 'Blank on hover' element to clear field at (60, 76) on xpath=//input[@value="Blank on hover"]
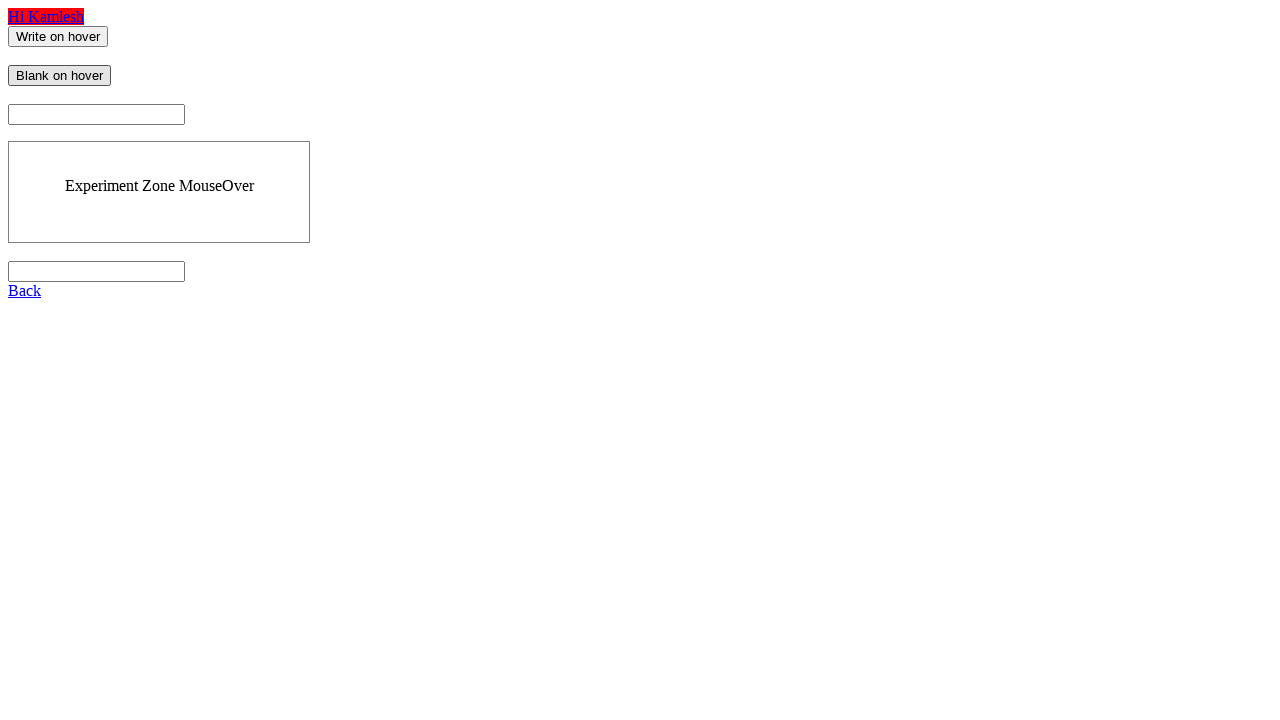

Hovered back over 'Write on hover' element at (58, 36) on xpath=//input[@value="Write on hover"]
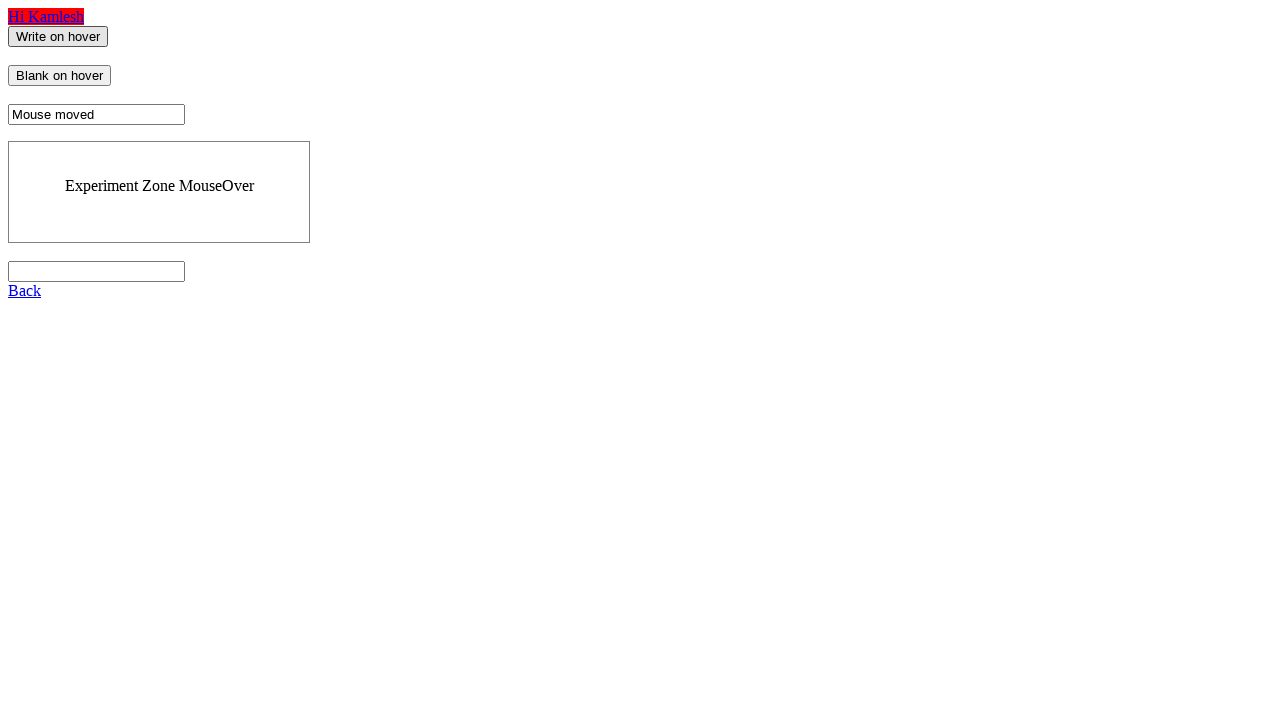

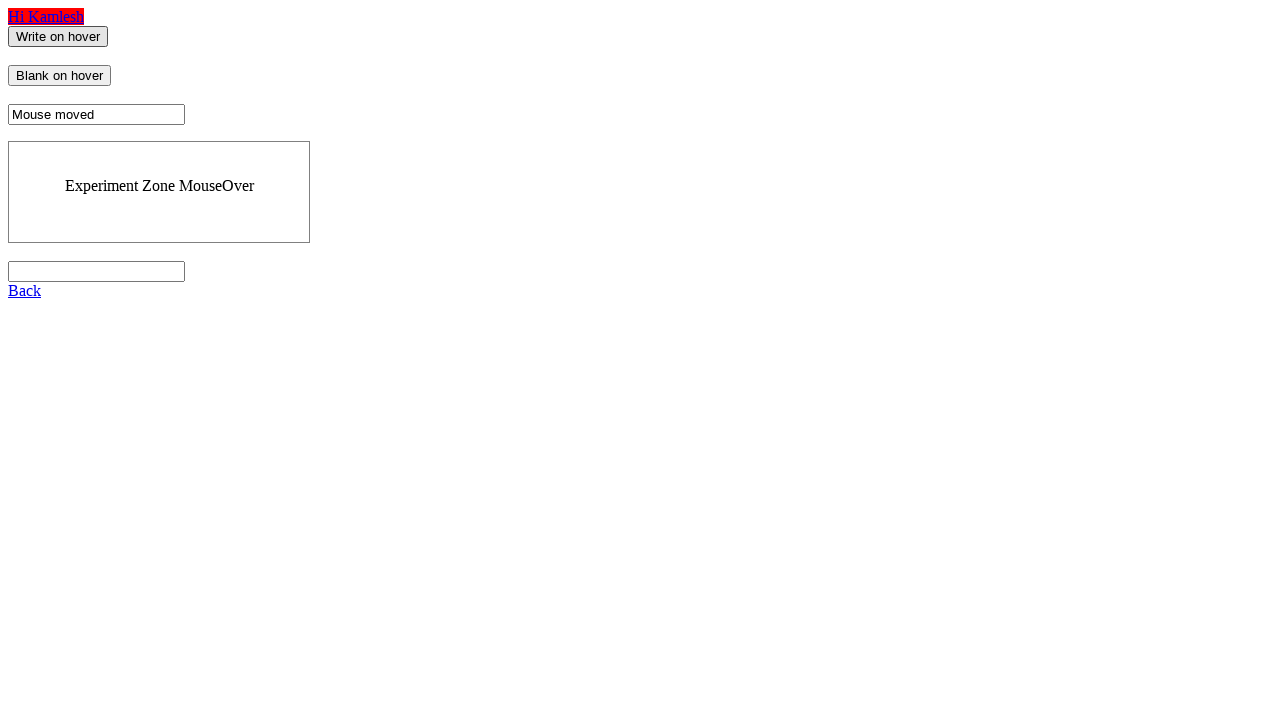